Basic page load test that navigates to Flipkart's homepage and verifies the page loads successfully.

Starting URL: https://www.flipkart.com/

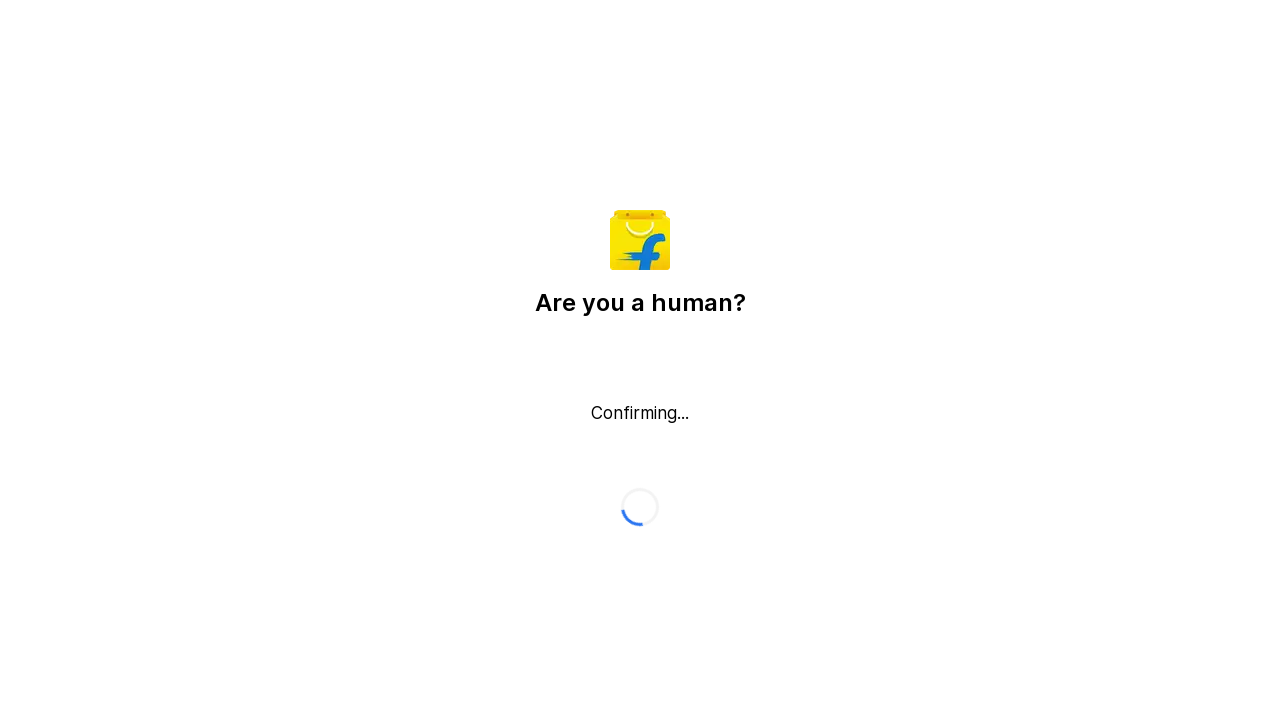

Navigated to Flipkart homepage
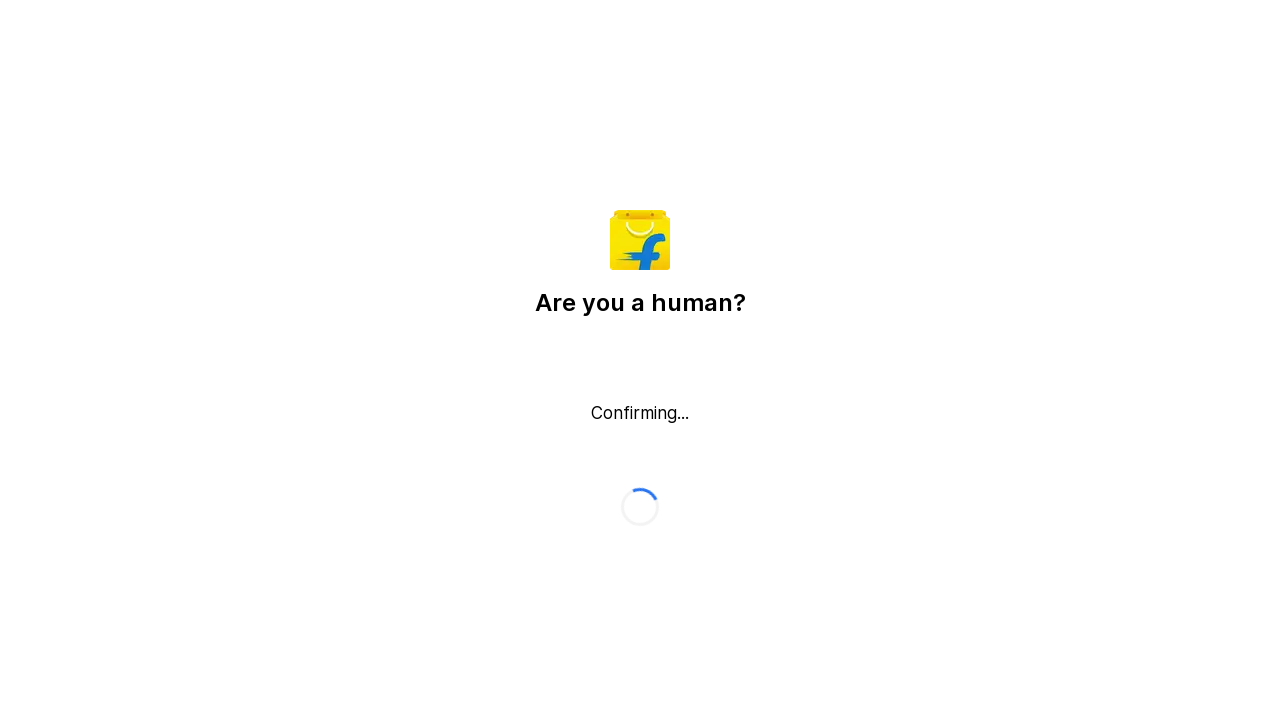

Page DOM content fully loaded
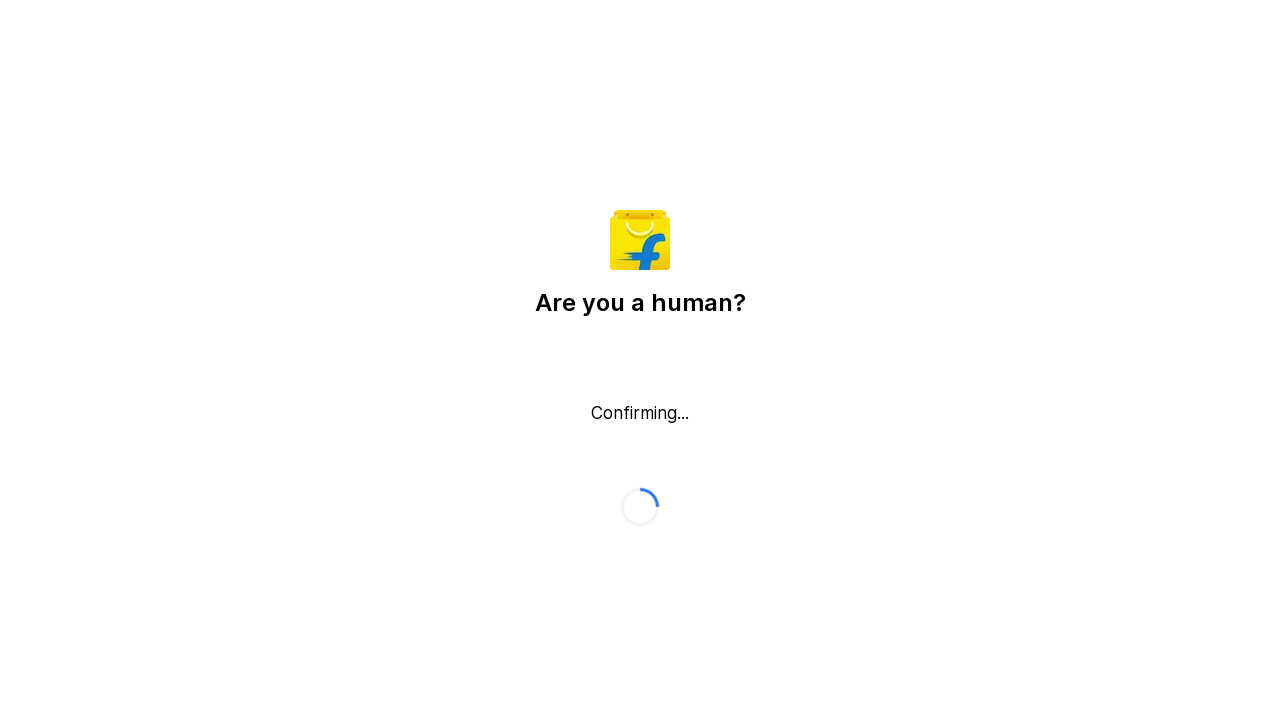

Main content area (body) is present on the page
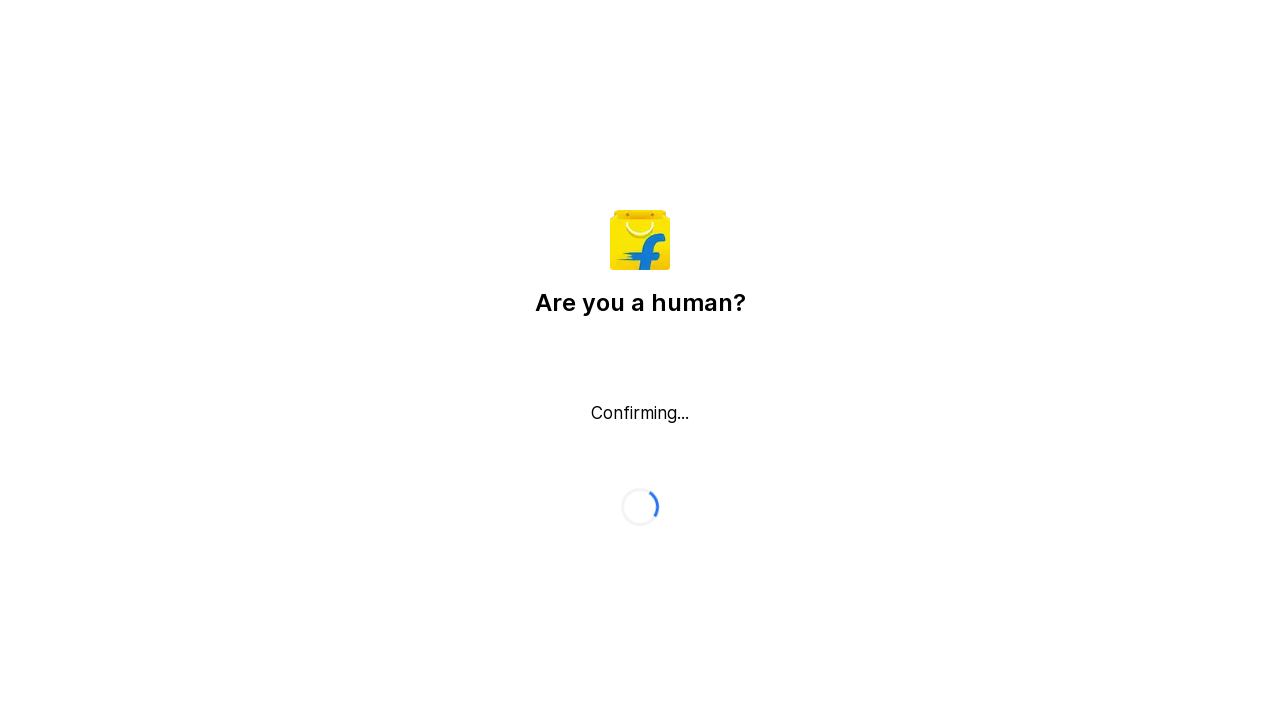

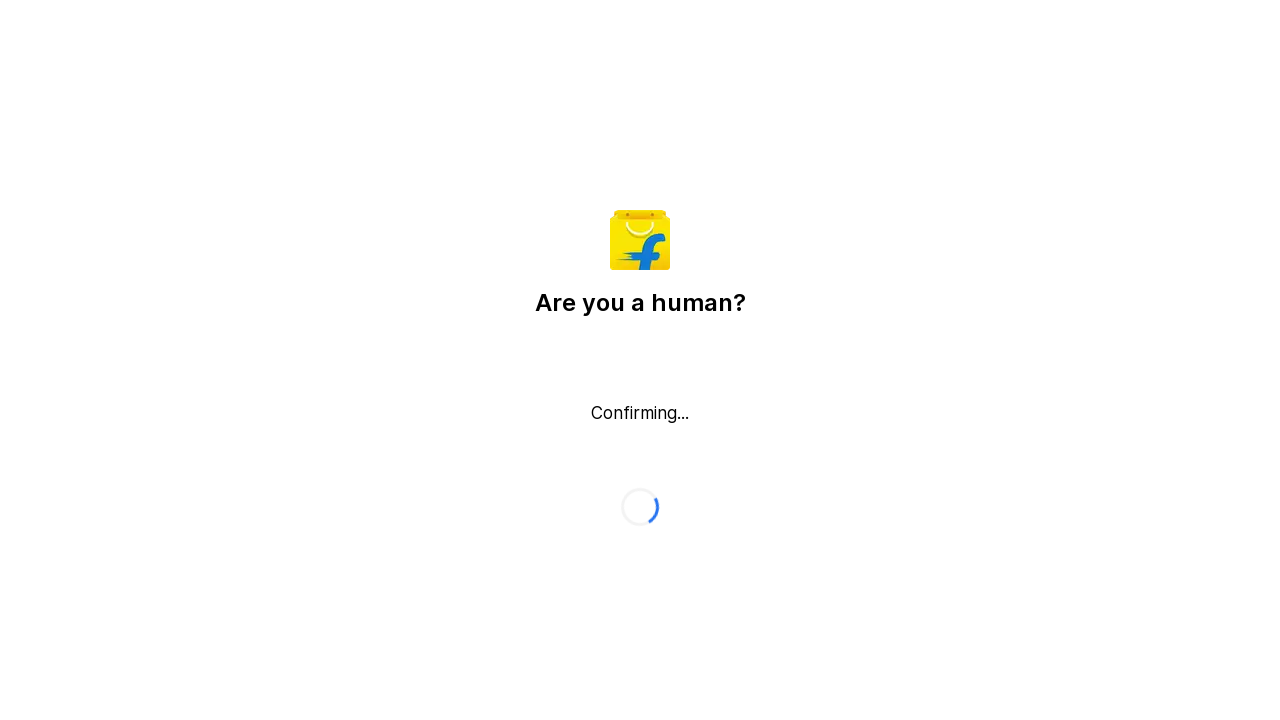